Tests a math exercise page by reading an input value, calculating the answer using a mathematical formula (log of absolute value of 12*sin(x)), filling in the result, checking required checkboxes, and submitting the form.

Starting URL: http://suninjuly.github.io/math.html

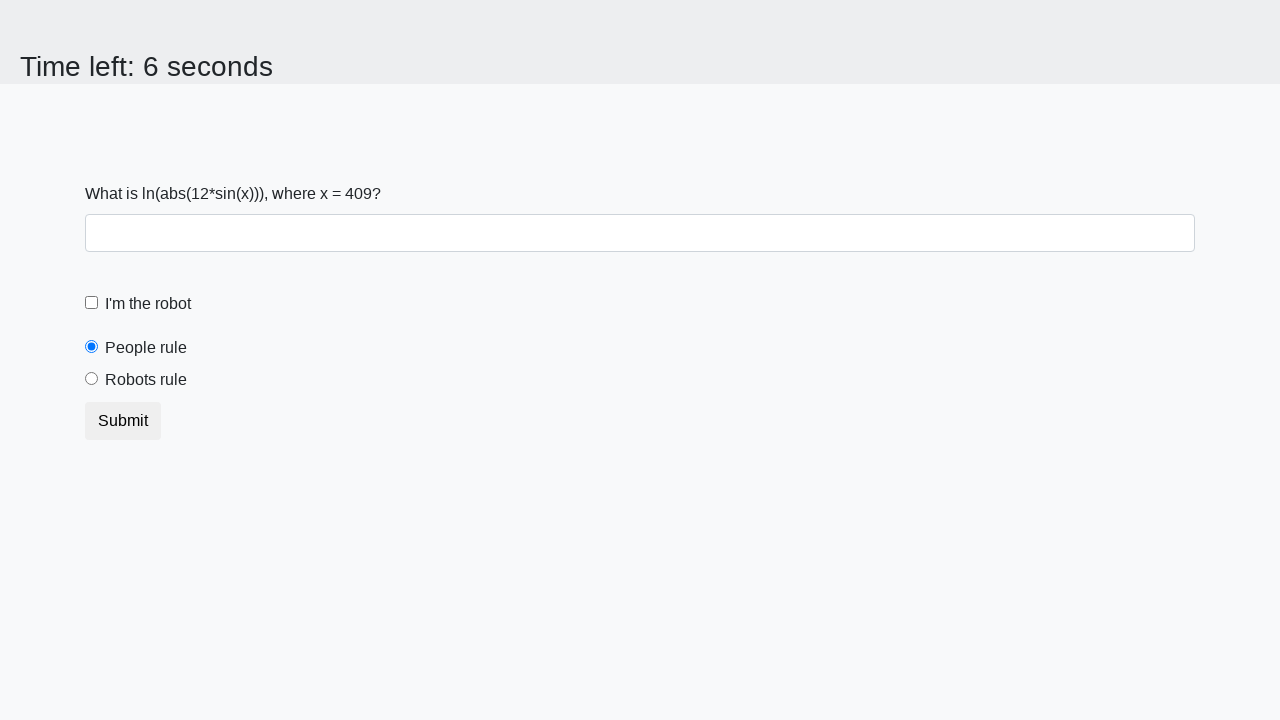

Located and read x value from input field
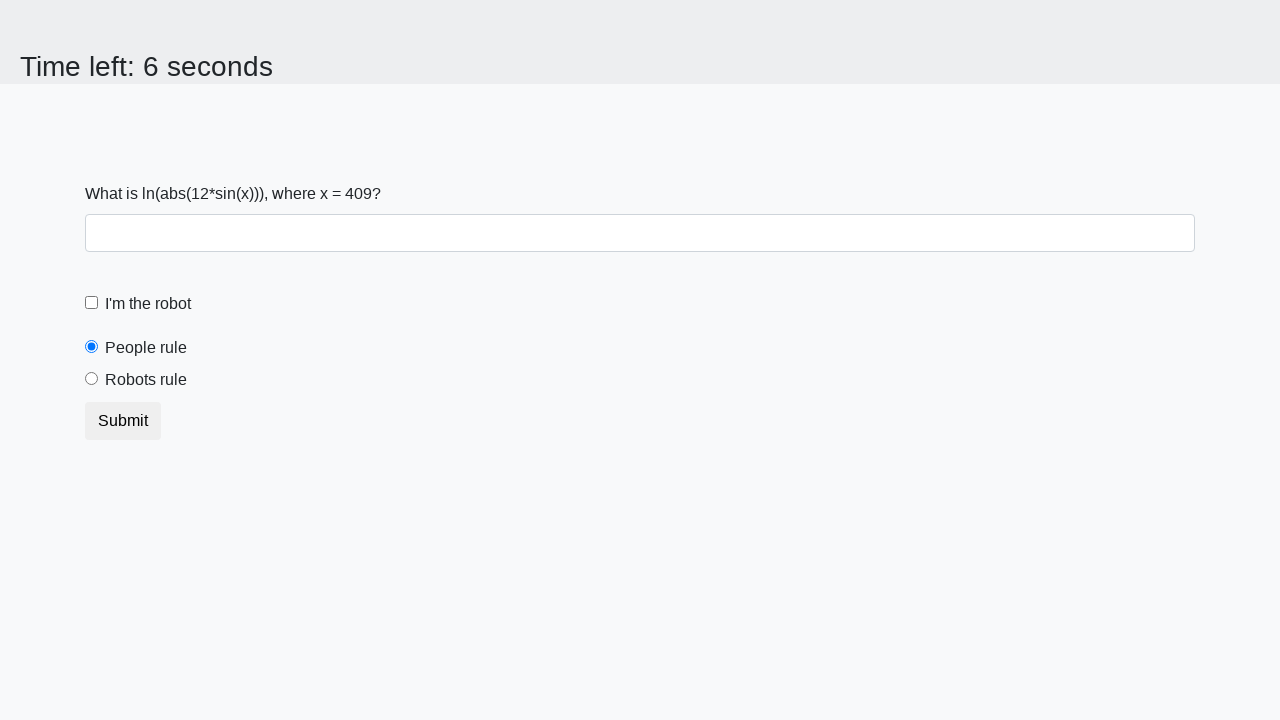

Calculated answer using formula: log(|12*sin(409)|) = 1.902968136753119
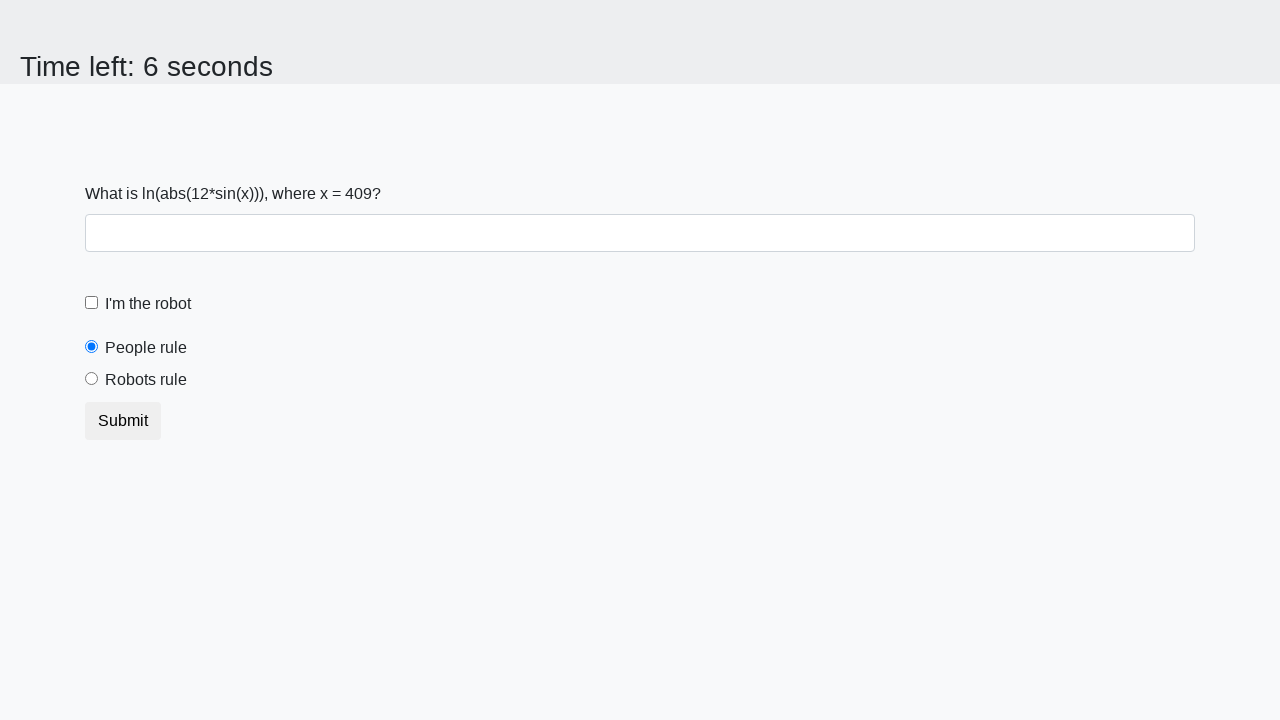

Filled answer field with calculated value: 1.902968136753119 on #answer
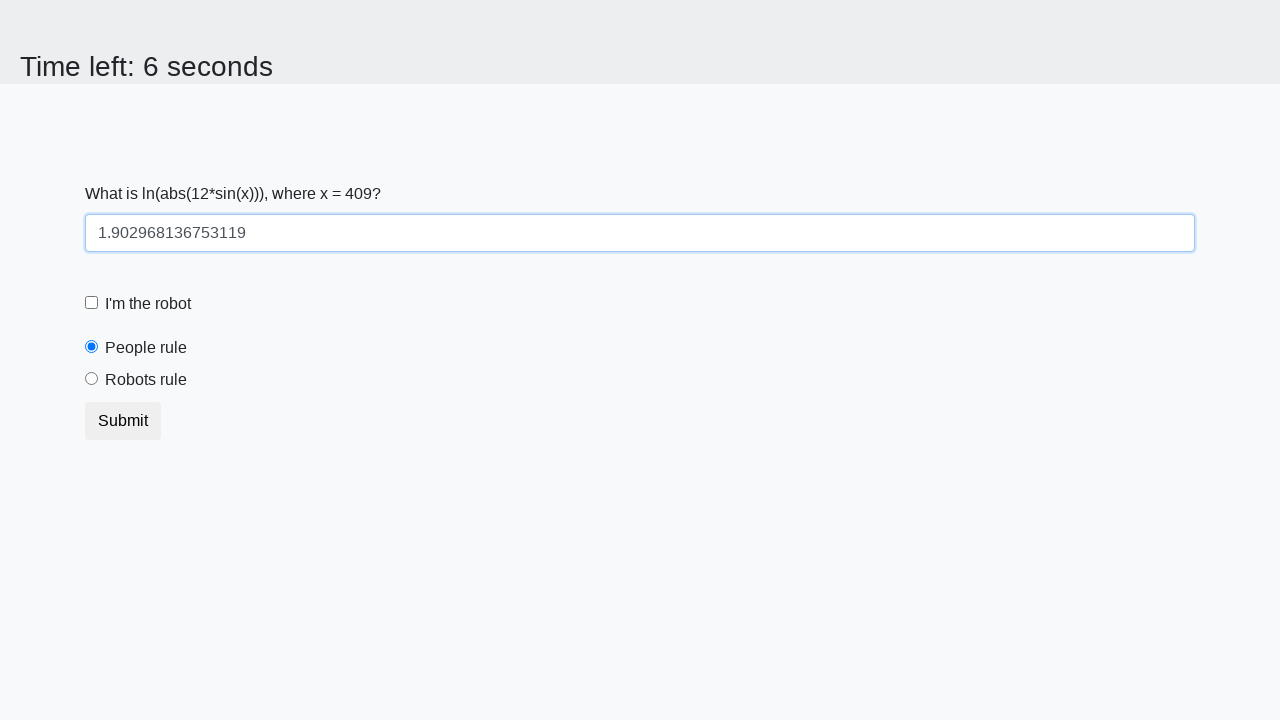

Clicked robot checkbox at (148, 304) on [for='robotCheckbox']
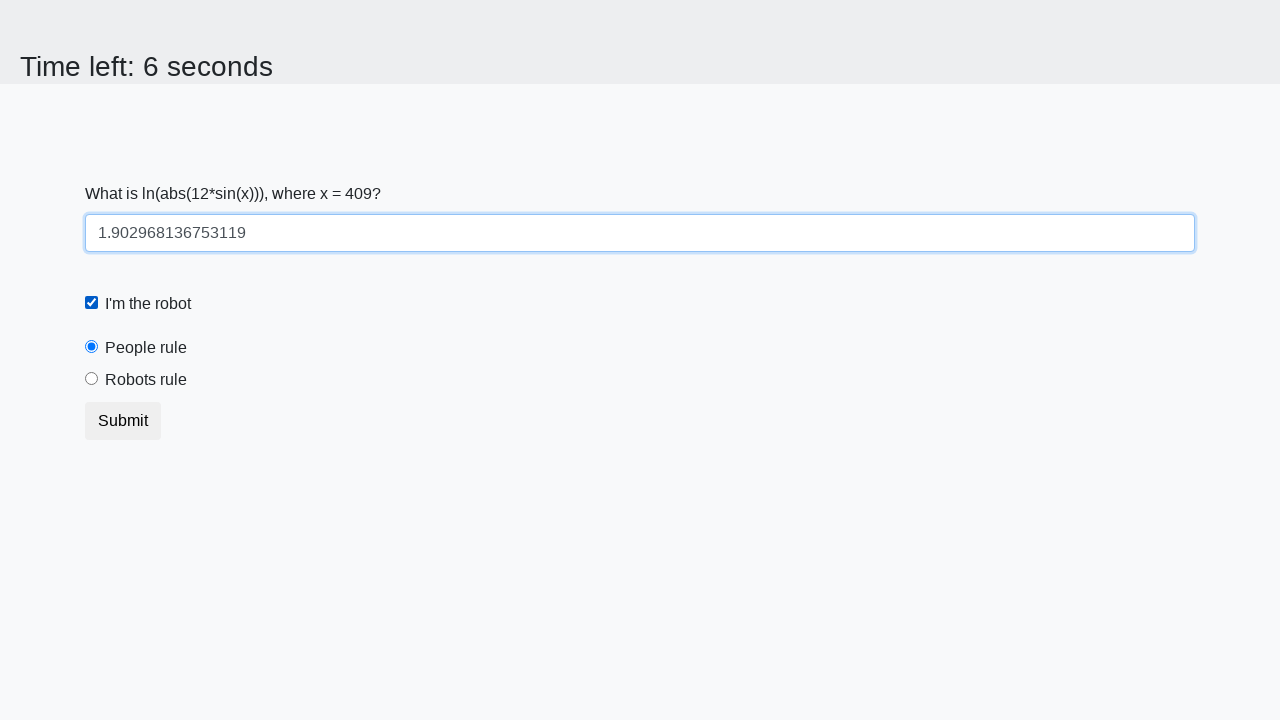

Clicked robots rule radio button at (146, 380) on [for='robotsRule']
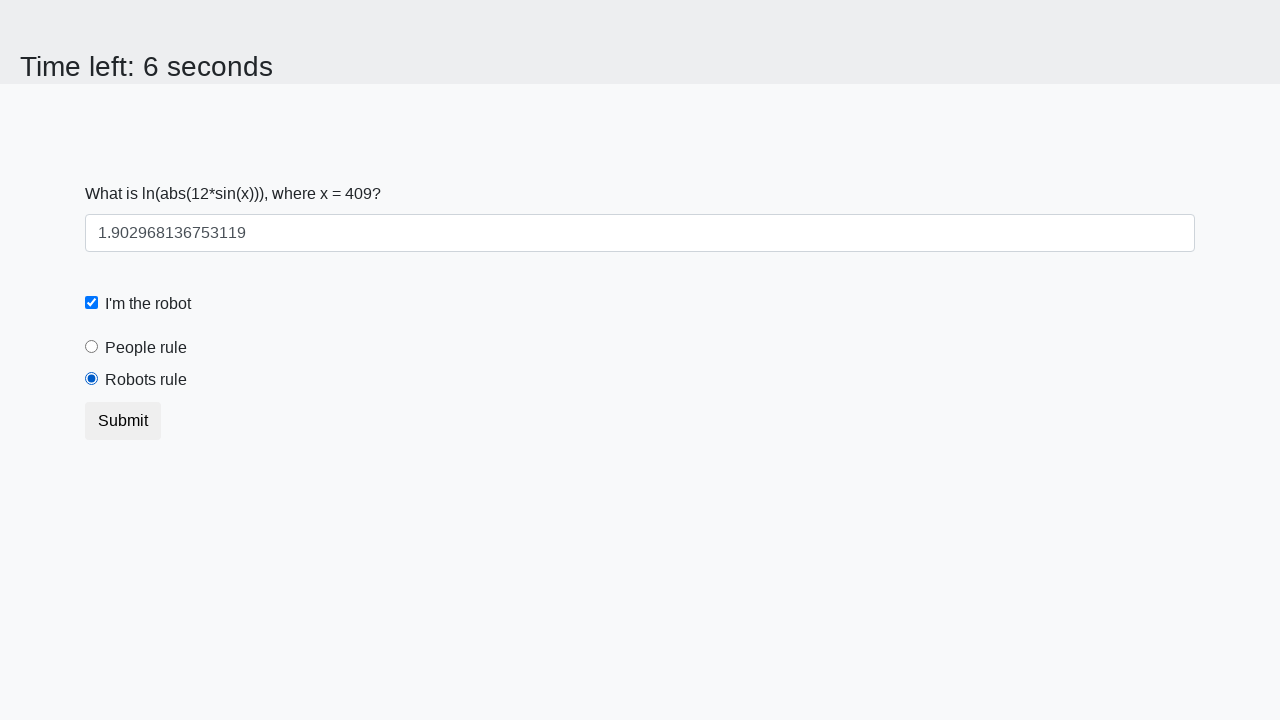

Clicked submit button to complete the form at (123, 421) on button.btn
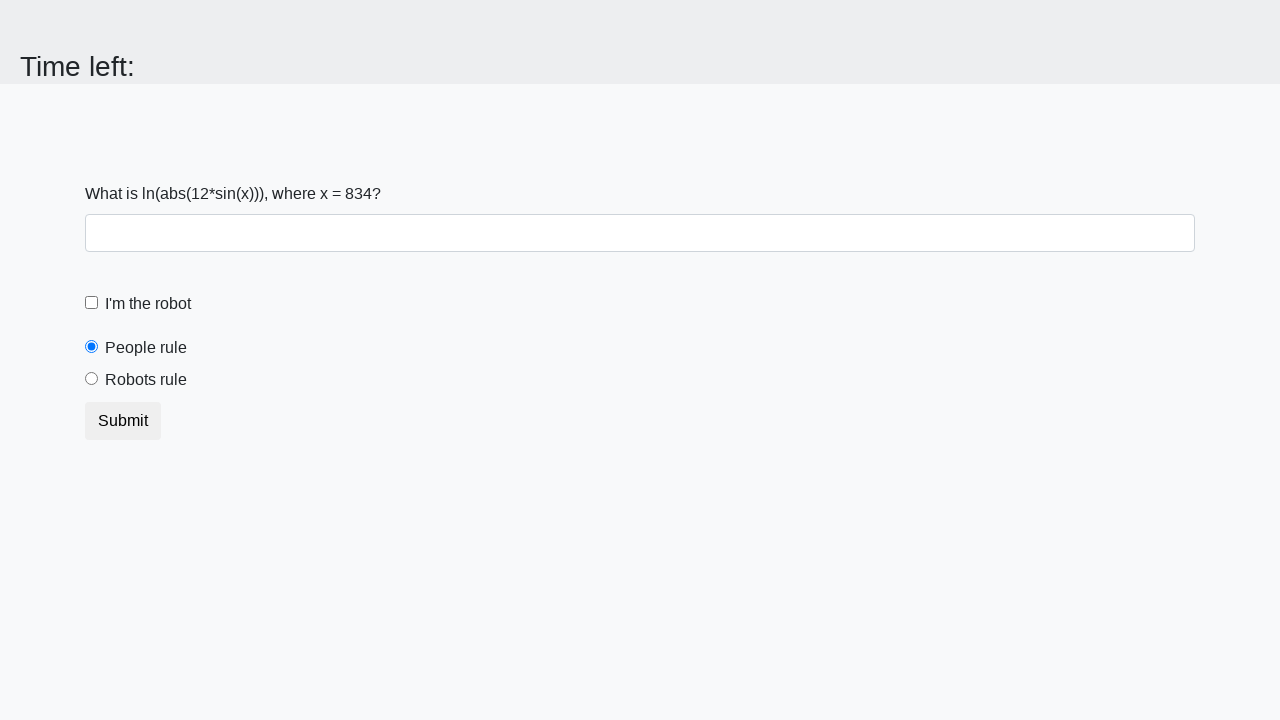

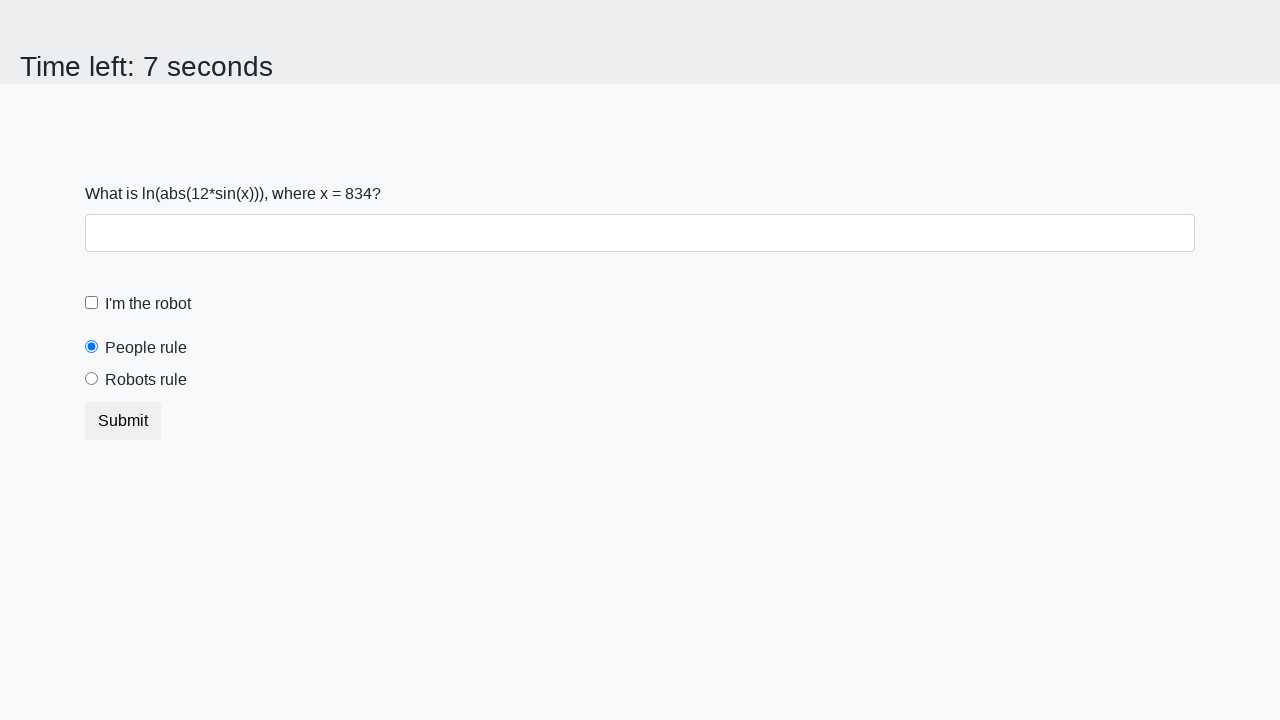